Tests the fixed name functionality by clicking the fixed name option and verifying the predefined name is displayed correctly.

Starting URL: http://scenarioo.github.io/scenarioo-hello-world-app/

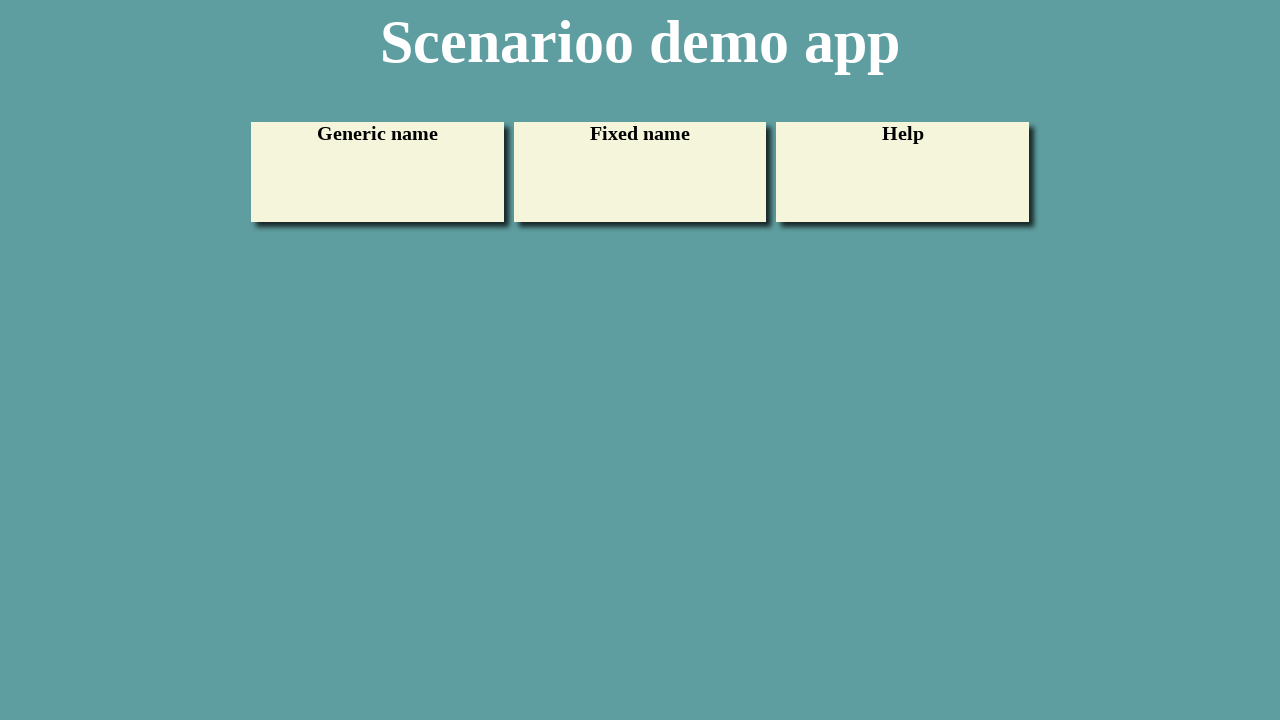

Clicked on the 'Fixed Name' option at (640, 172) on #uc2 a
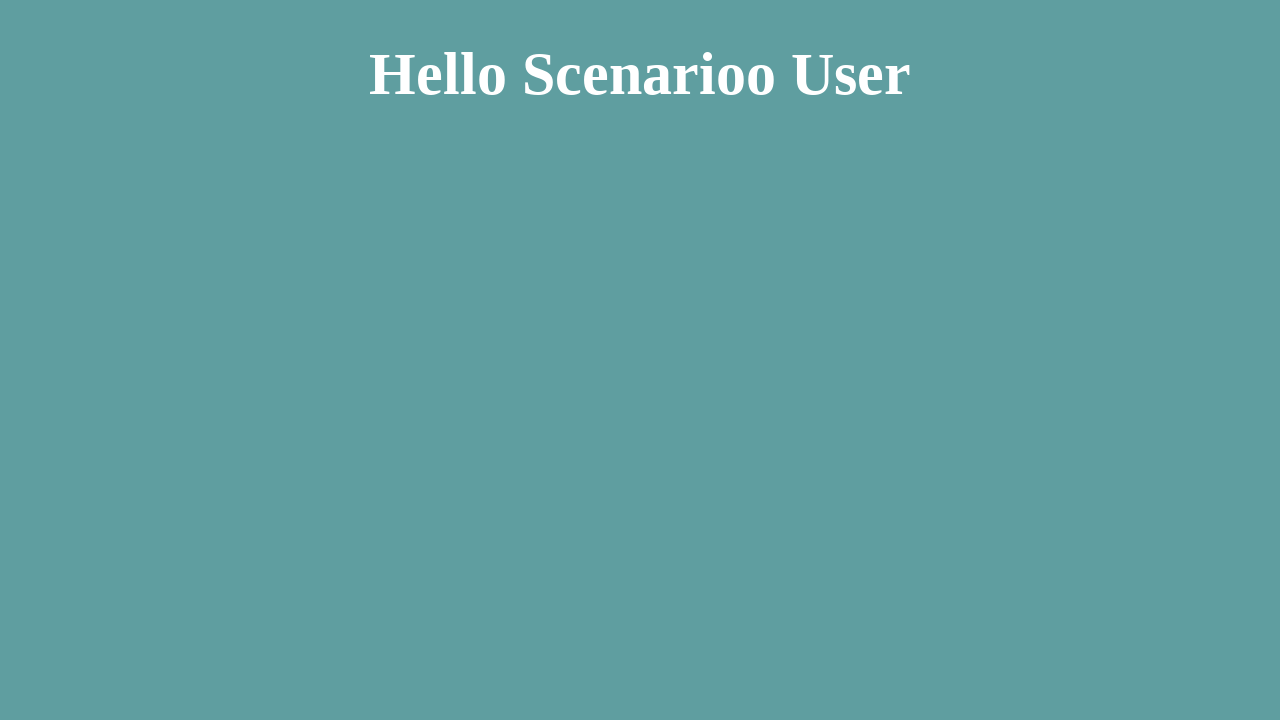

Waited for the user name element to load
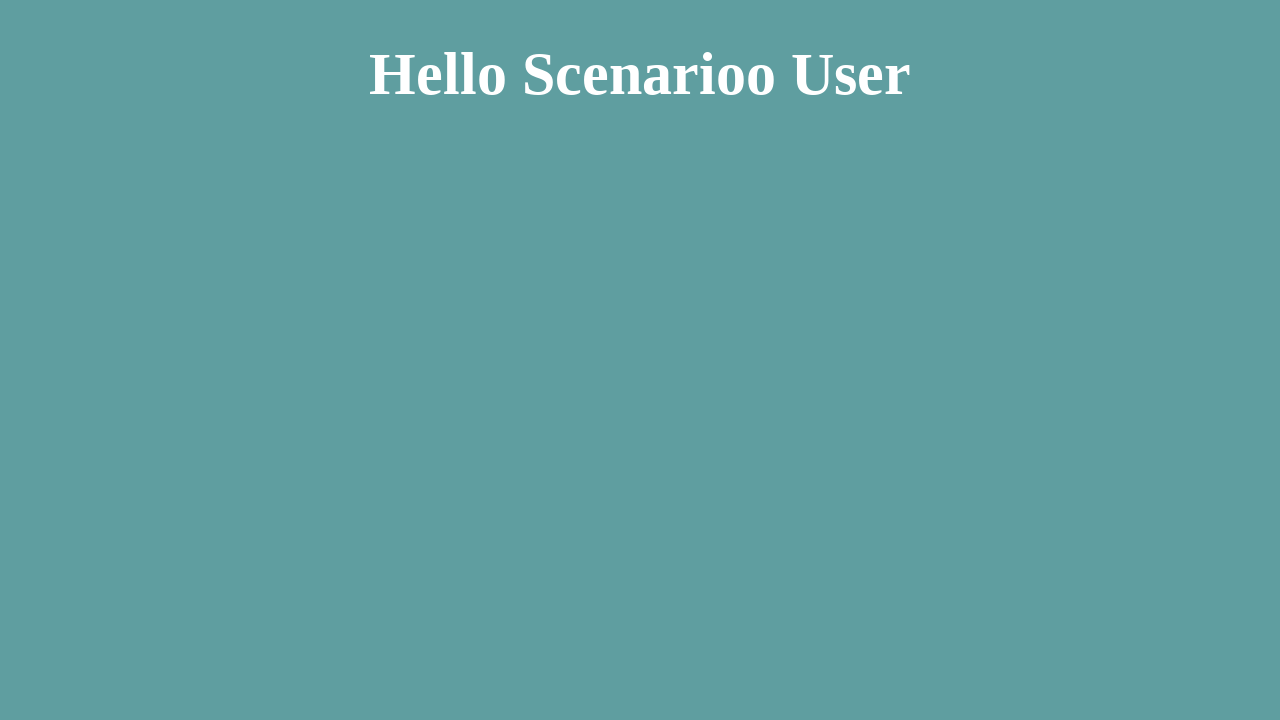

Located the user name element
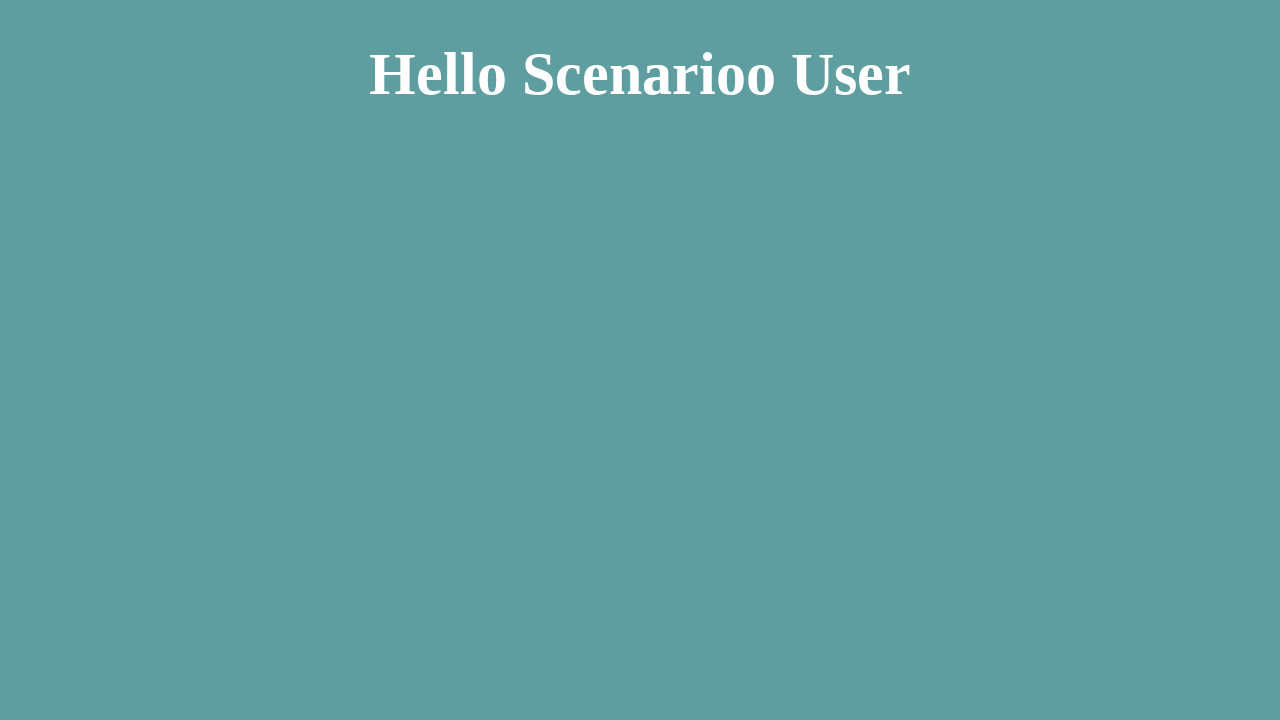

Verified the predefined name 'Scenarioo User' is displayed correctly
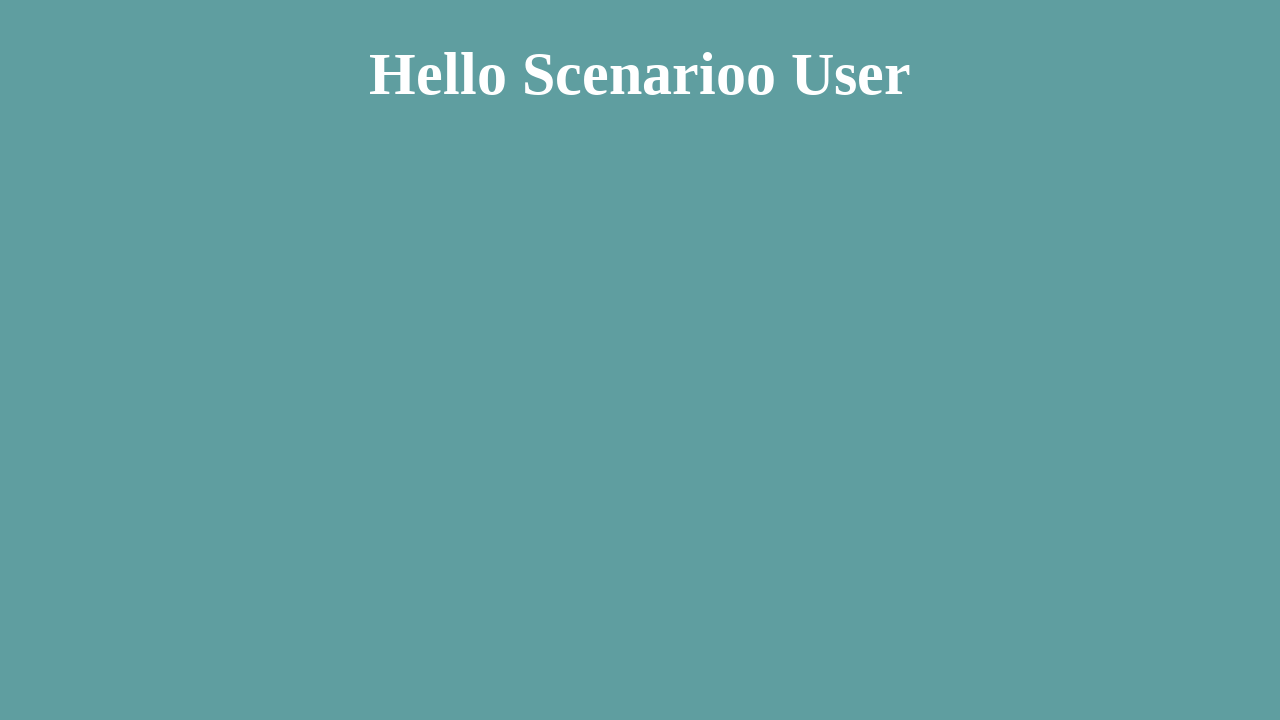

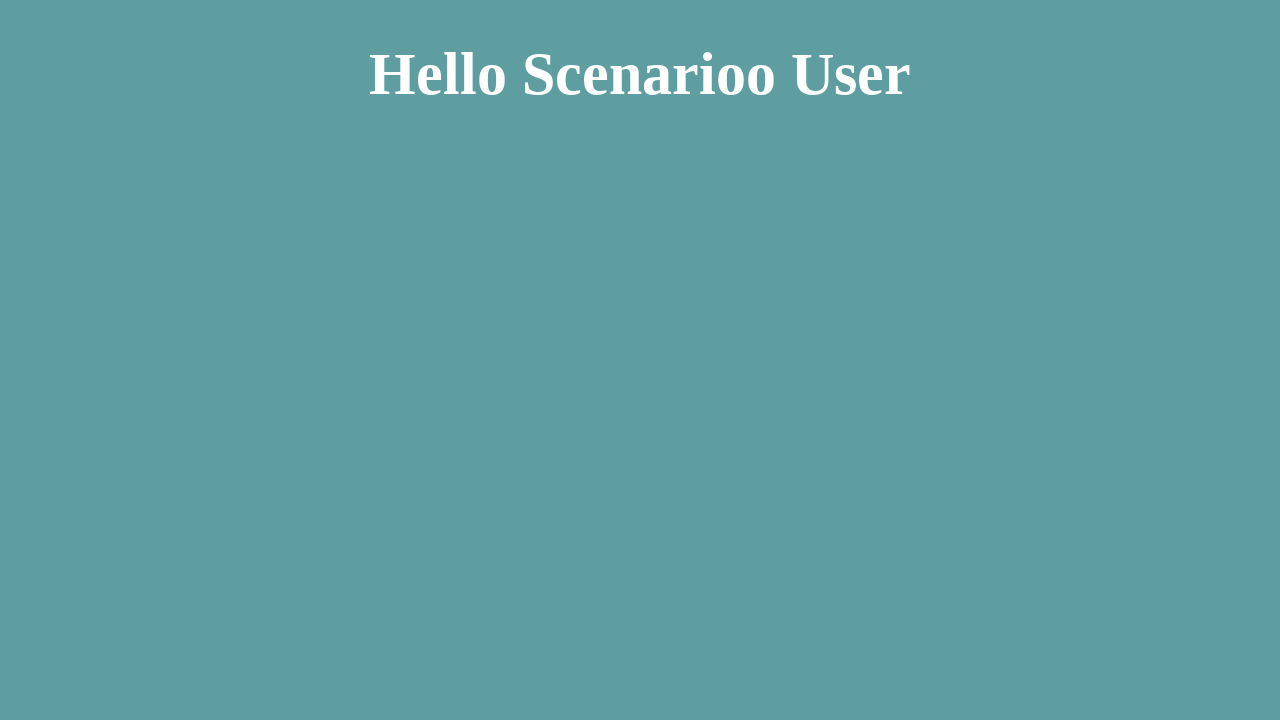